Verifies that the Cengage logo is displayed on the page

Starting URL: https://www.cengage.co.in/

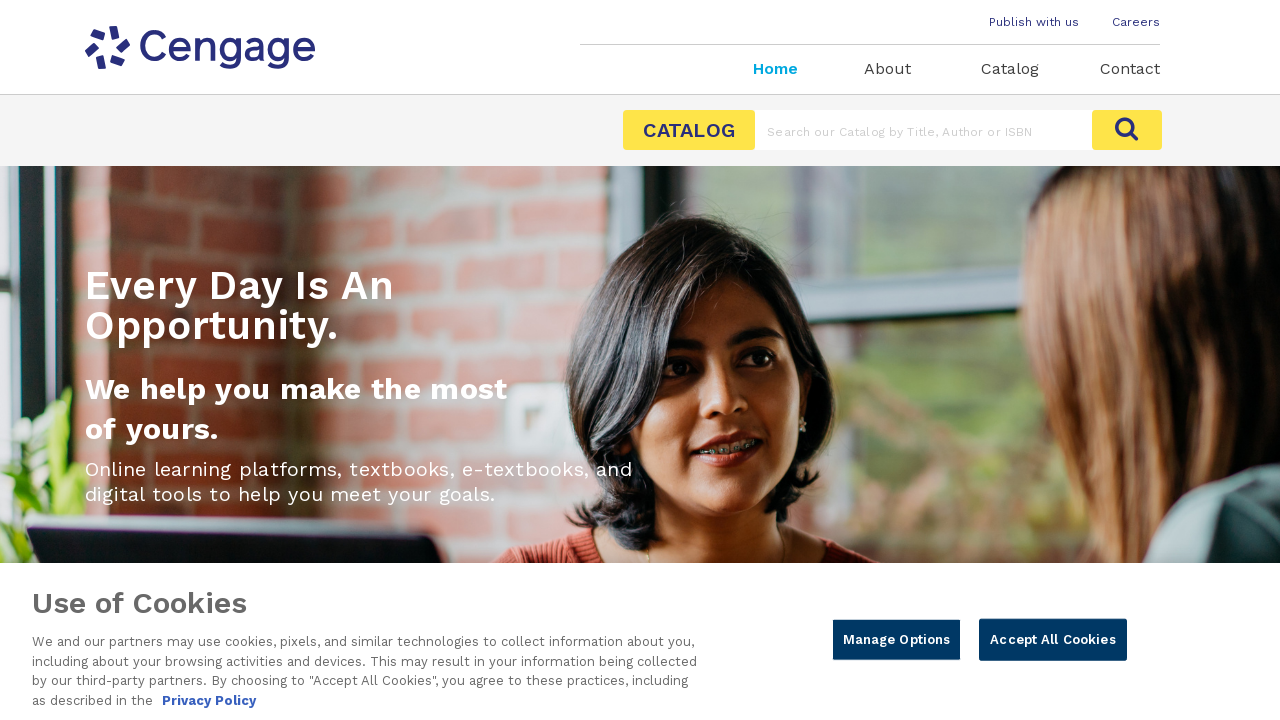

Navigated to Cengage India homepage
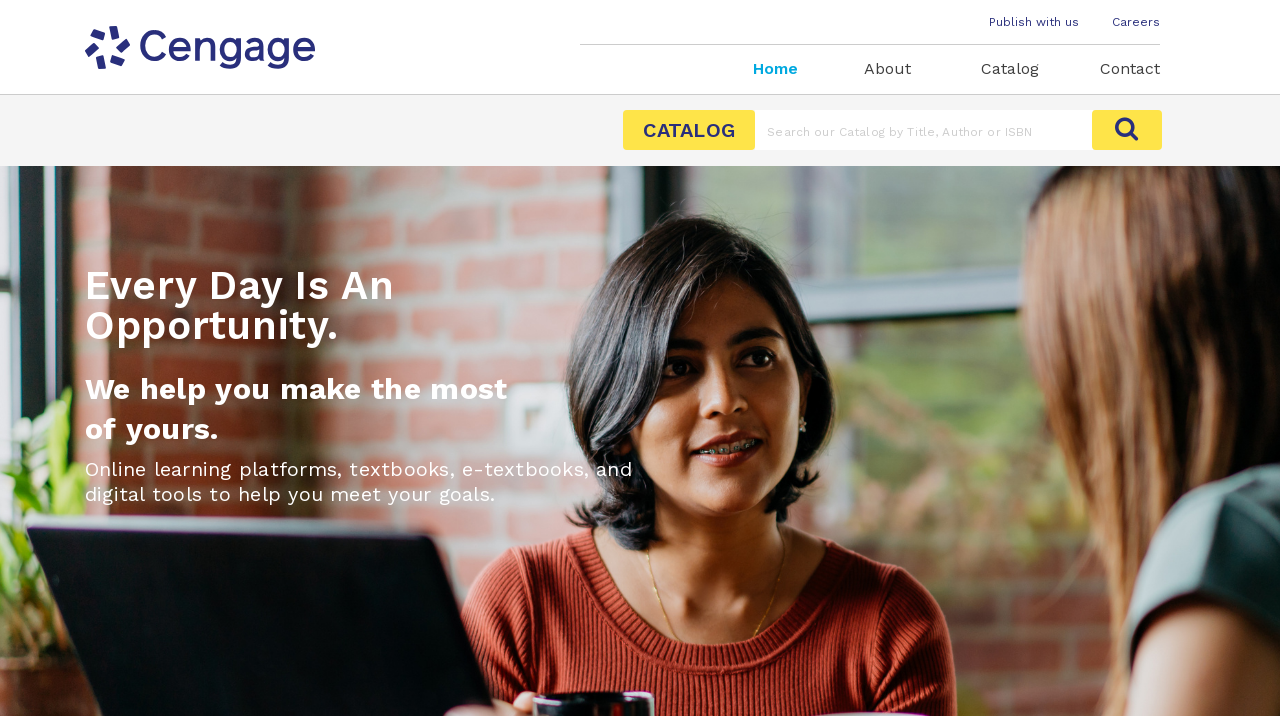

Located Cengage logo element in navbar
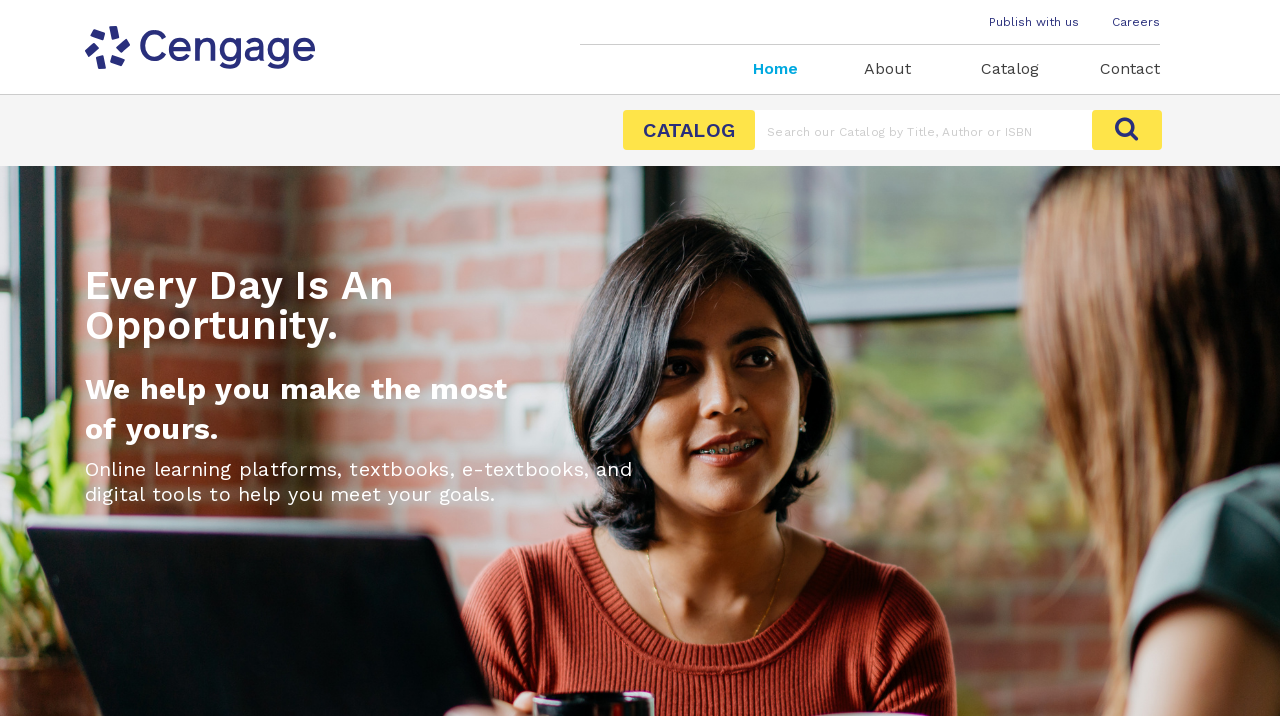

Verified that Cengage logo is visible on the page
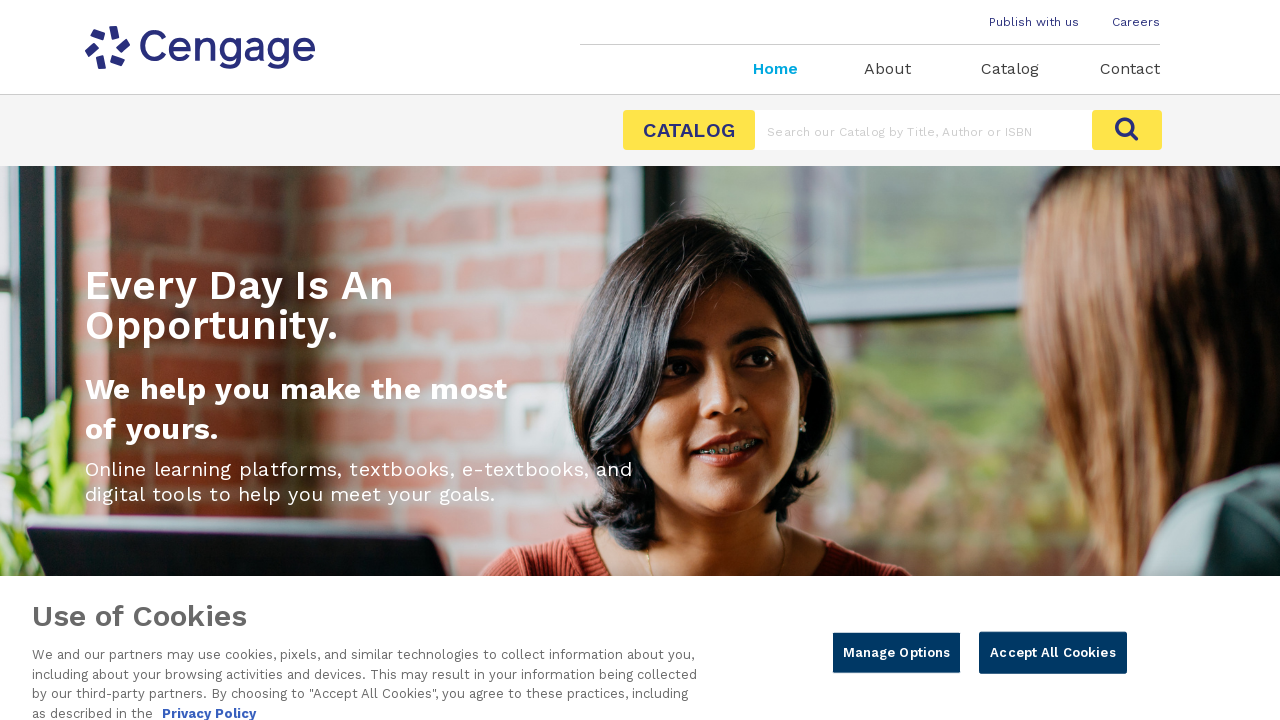

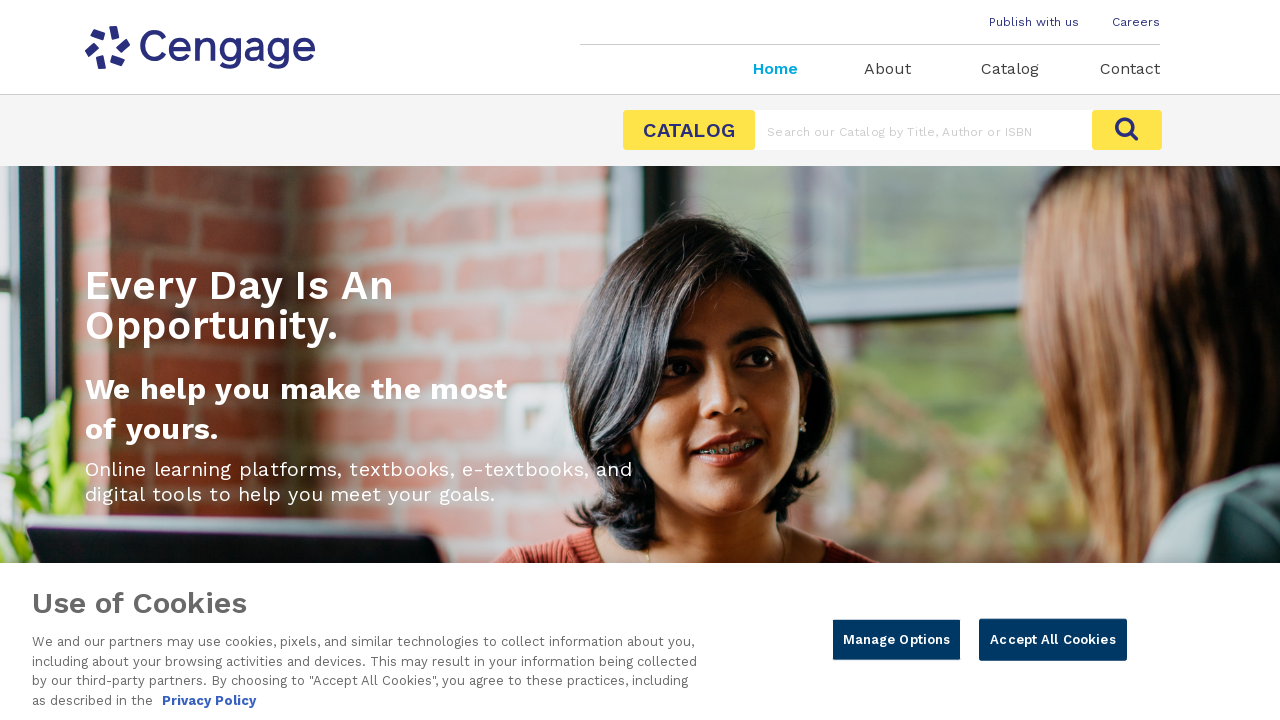